Navigates to a practice automation page and validates that the main header (h1 element) is displayed on the page

Starting URL: https://rahulshettyacademy.com/AutomationPractice/

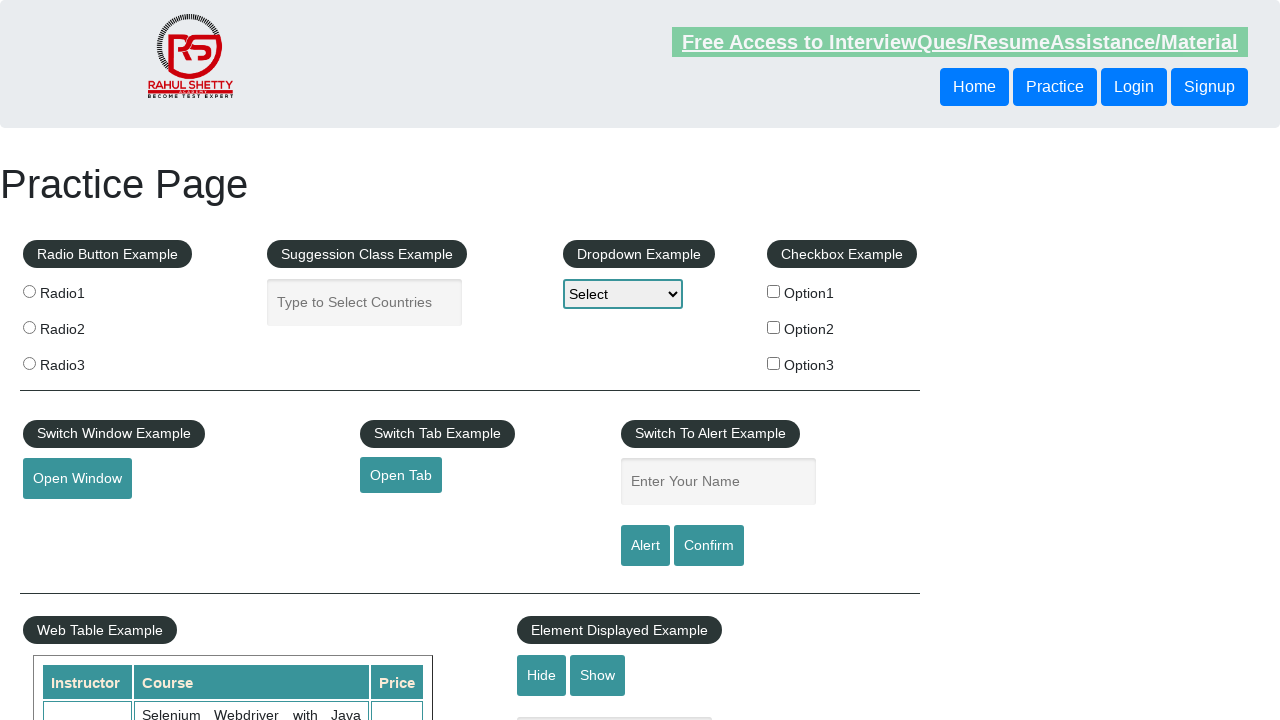

Navigated to practice automation page
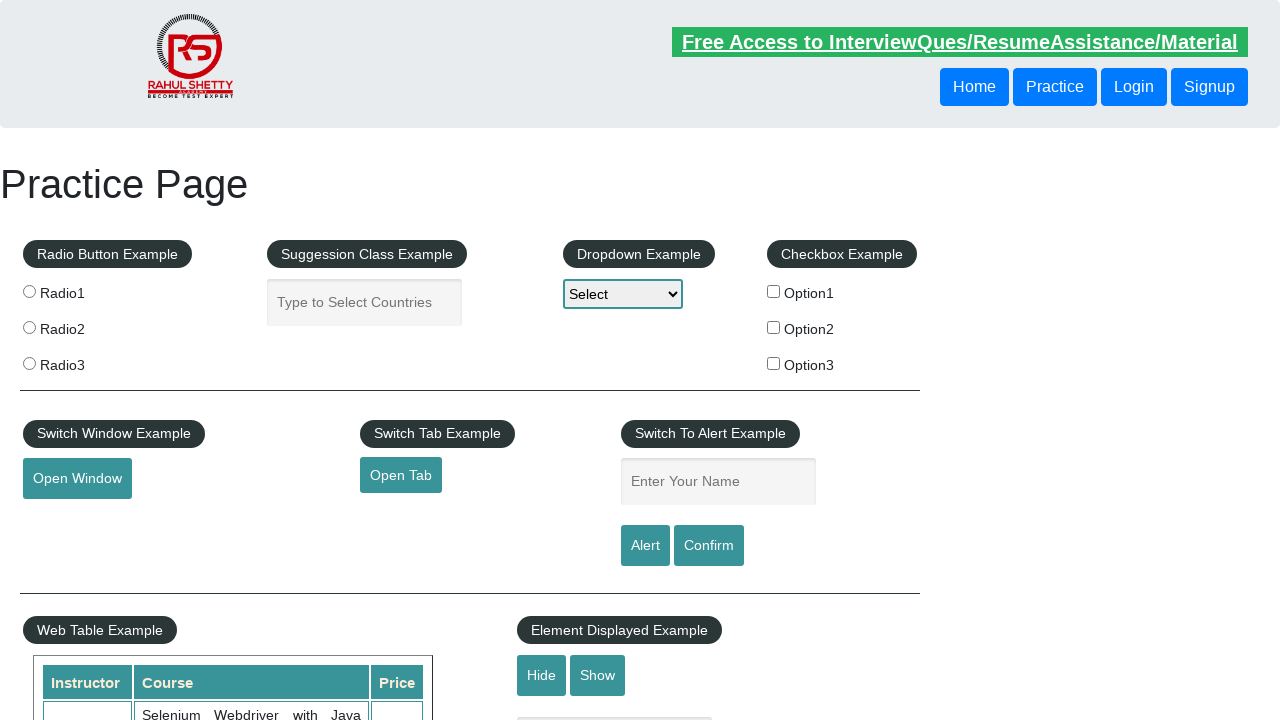

Located main header (h1) element on page
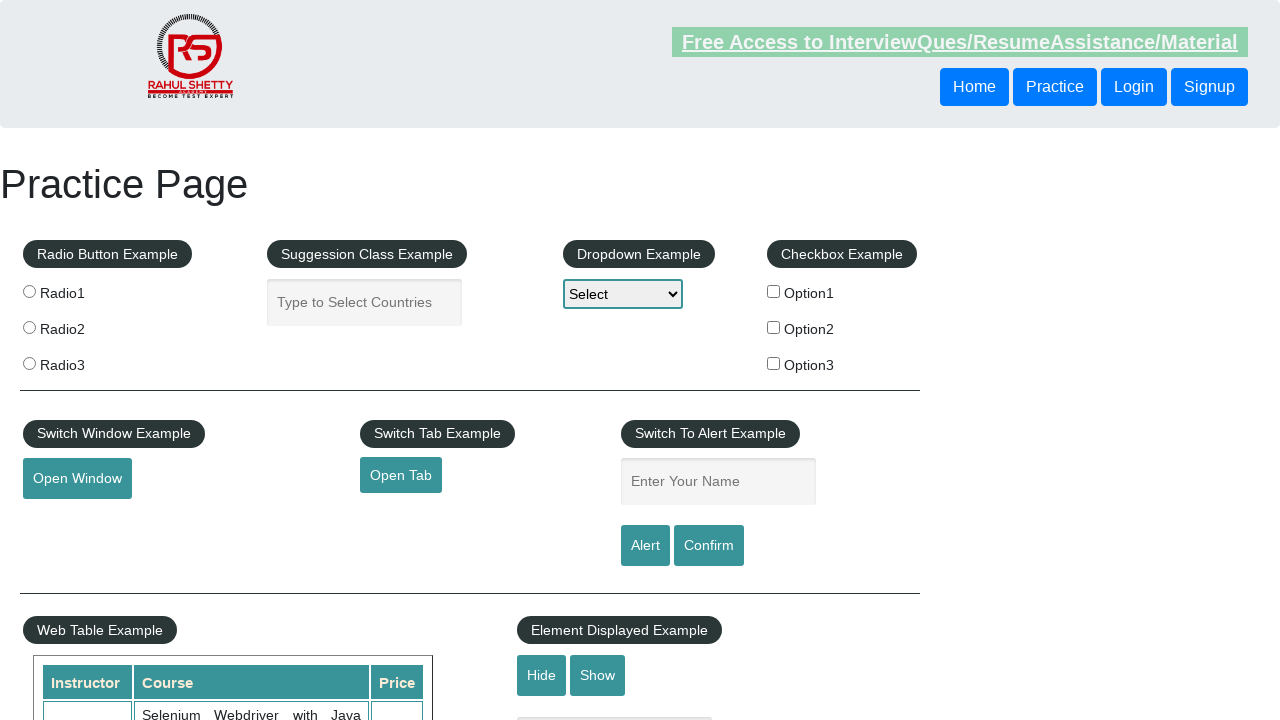

Retrieved header text: 'Practice Page'
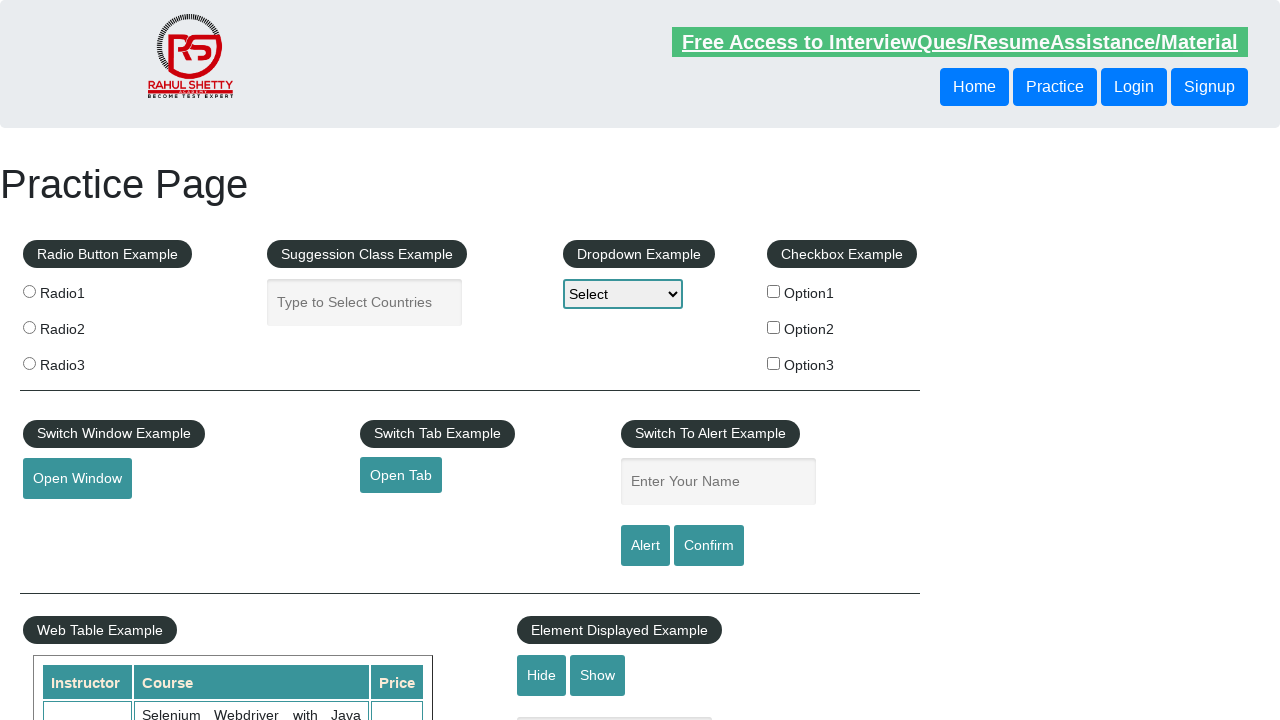

Checked if header is visible
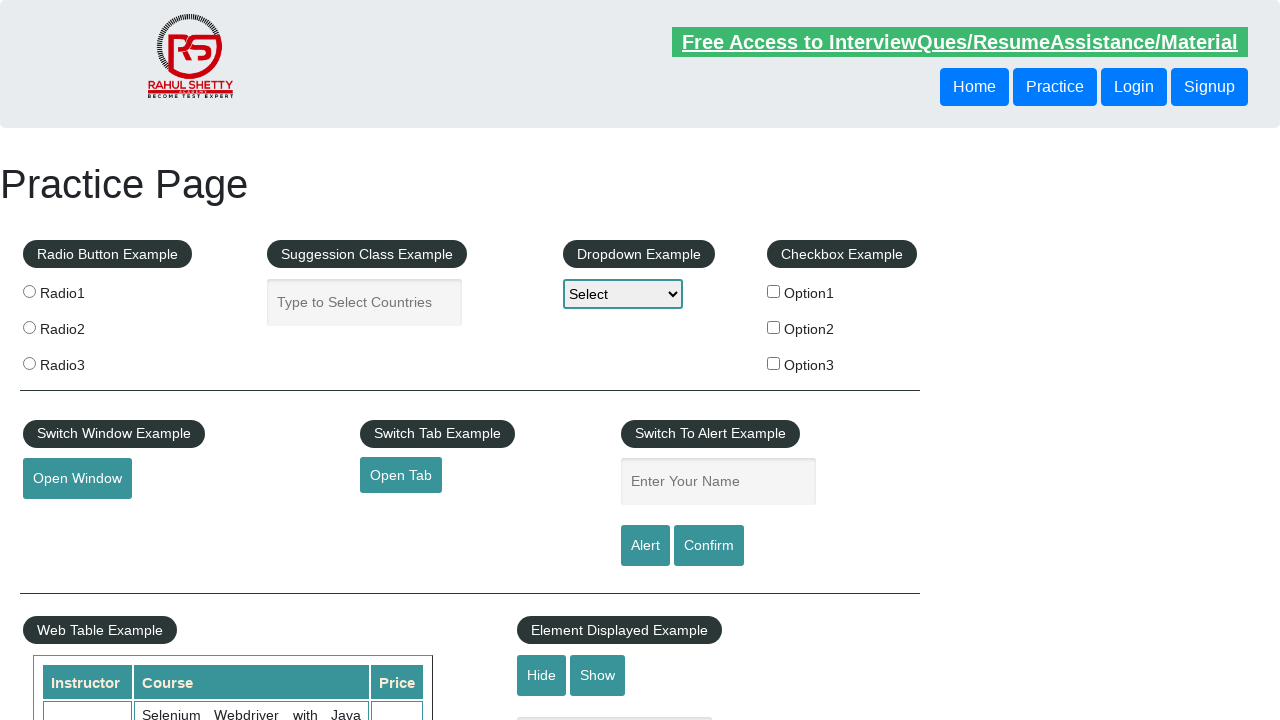

Validated that header is displayed
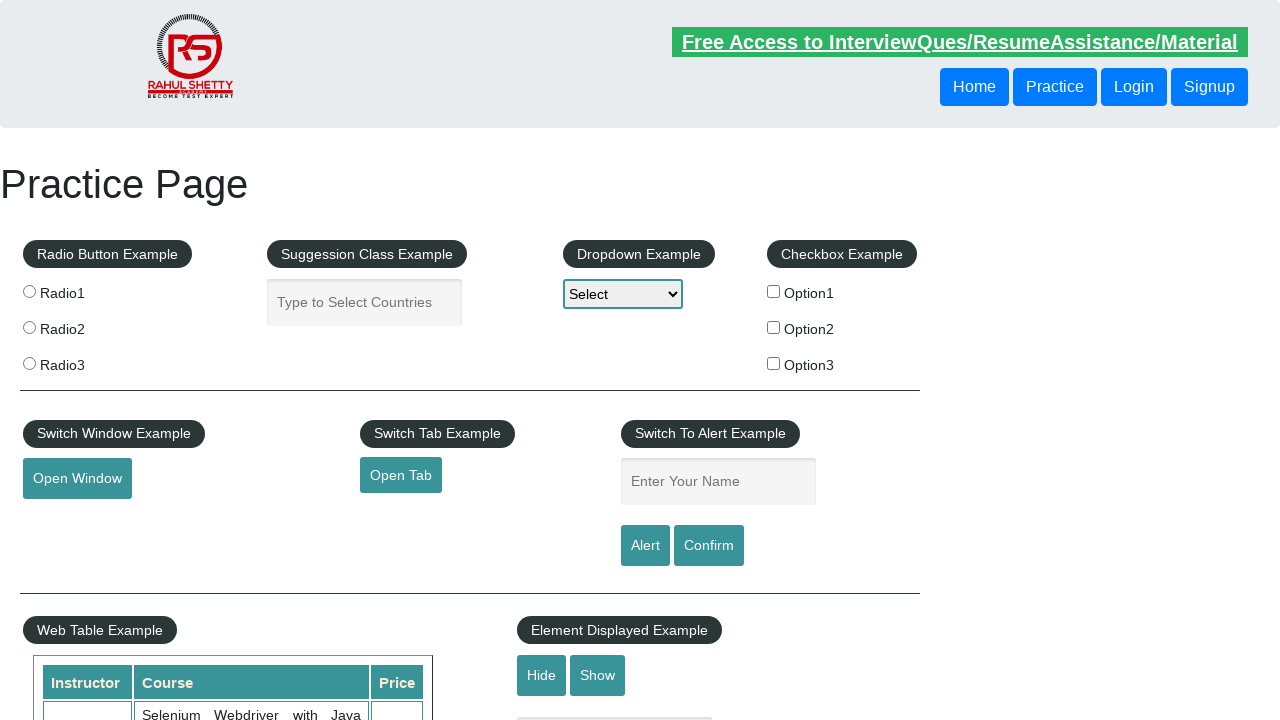

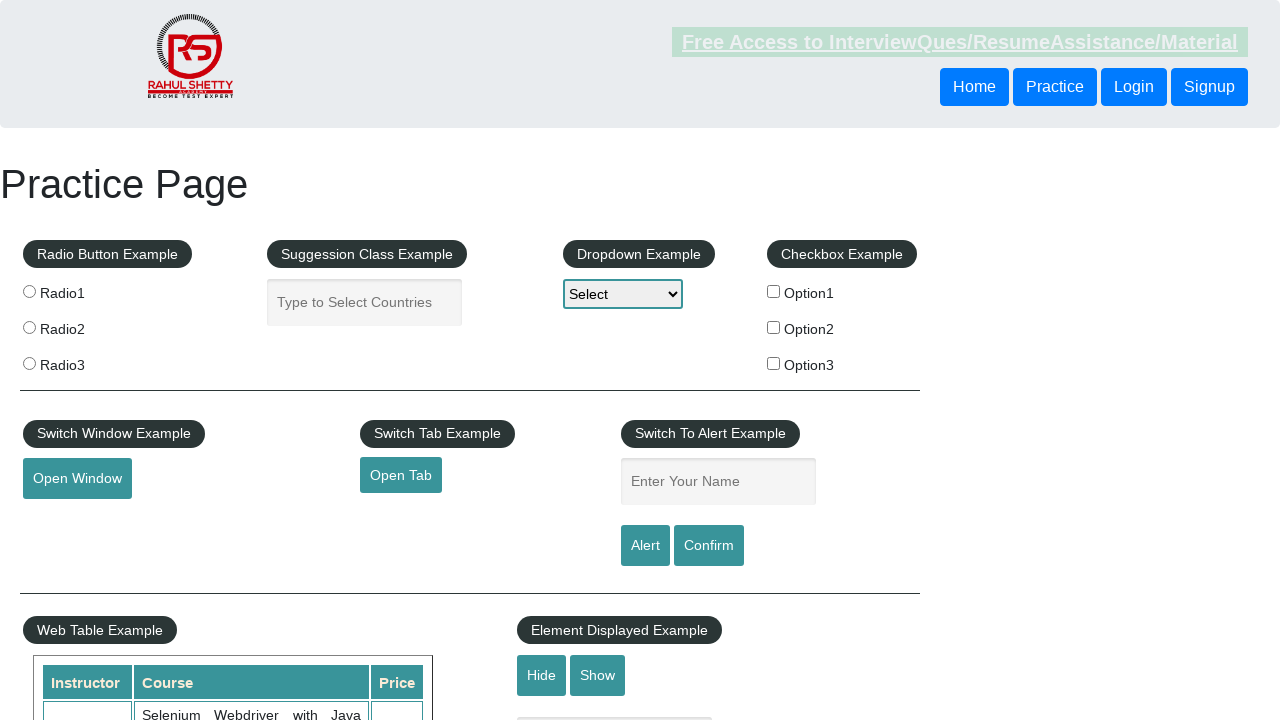